Tests the hotel listing page by clicking the hotel list button and verifying that 10 hotels are displayed

Starting URL: http://hotel-v3.progmasters.hu/

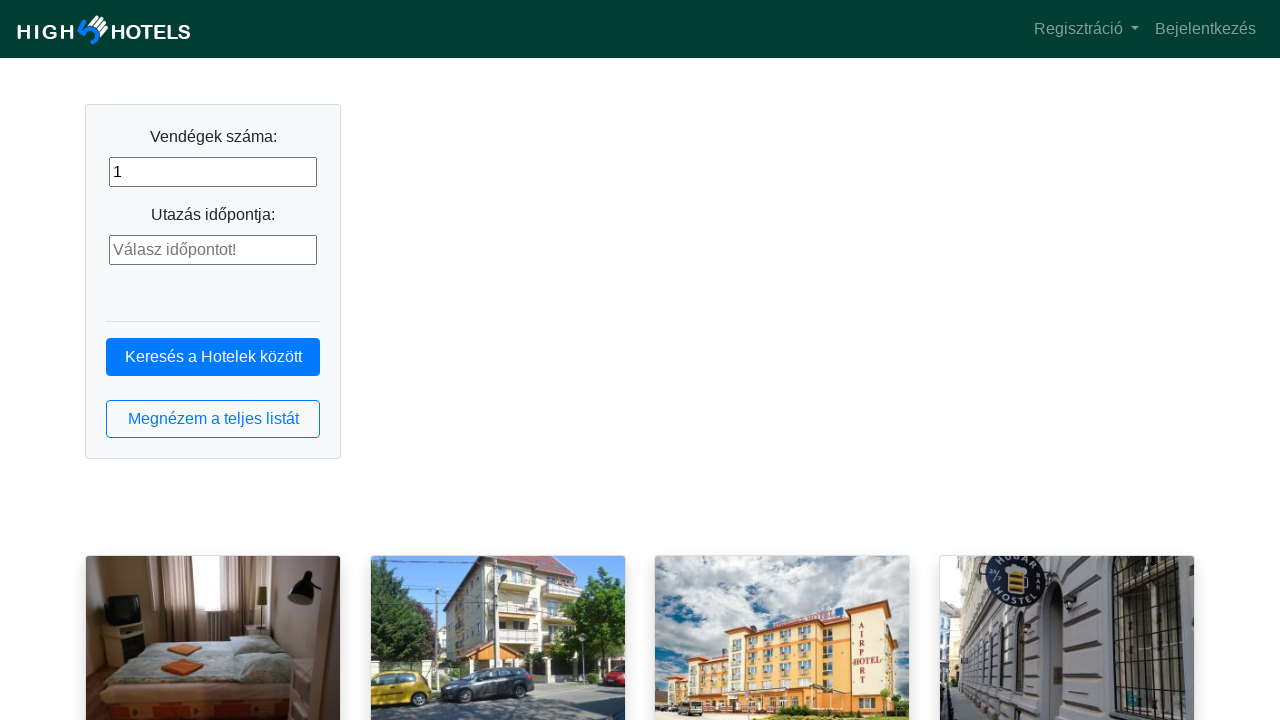

Clicked the hotel list button at (213, 419) on button.btn.btn-outline-primary.btn-block
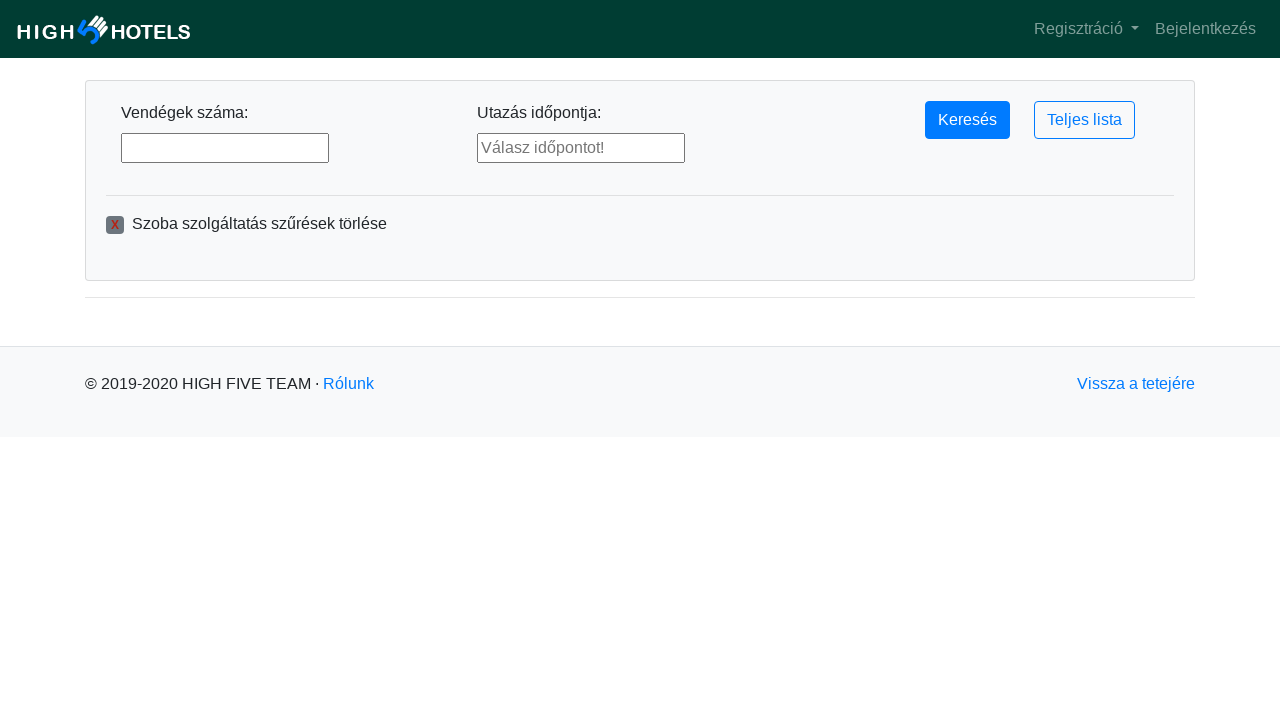

Hotel list items loaded
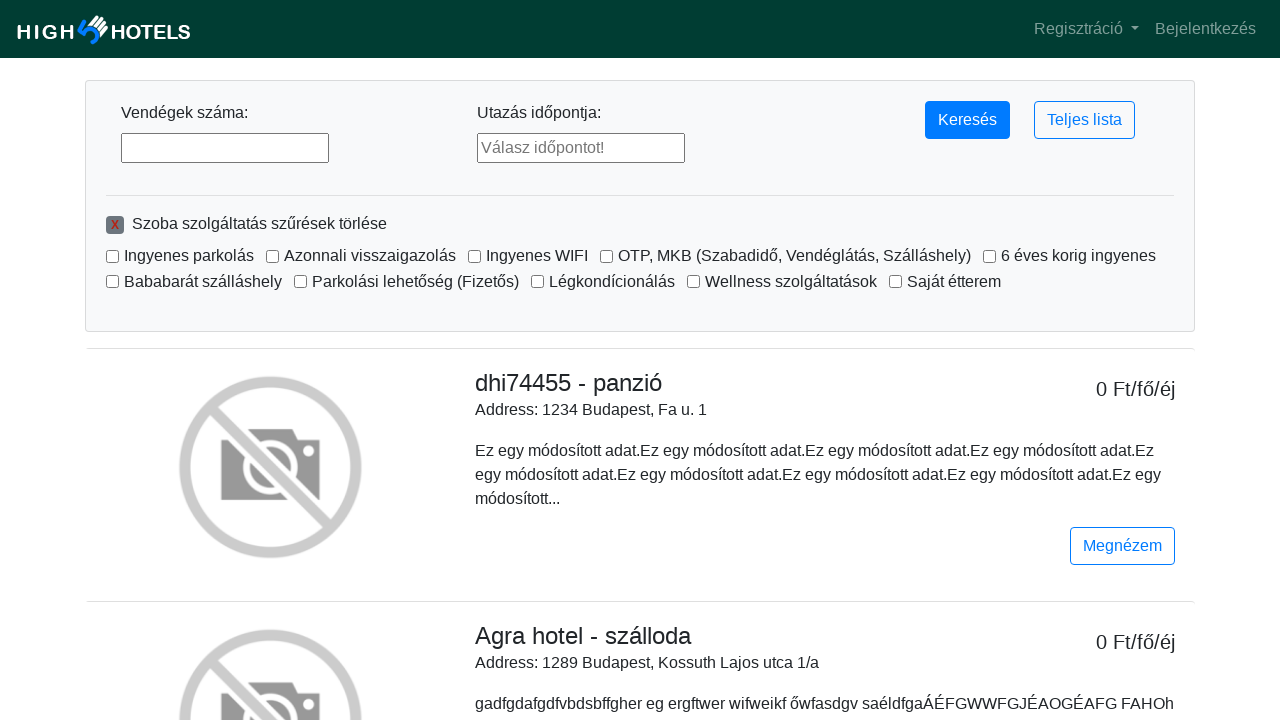

Verified that 10 hotels are displayed
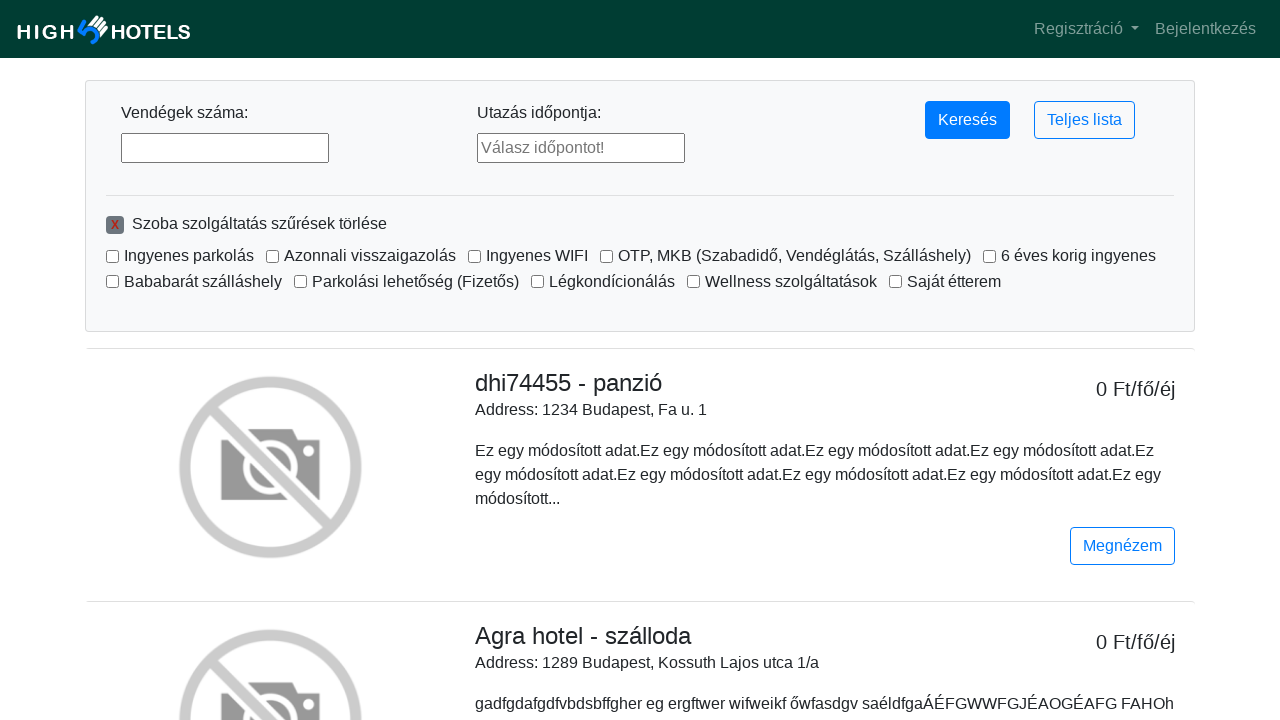

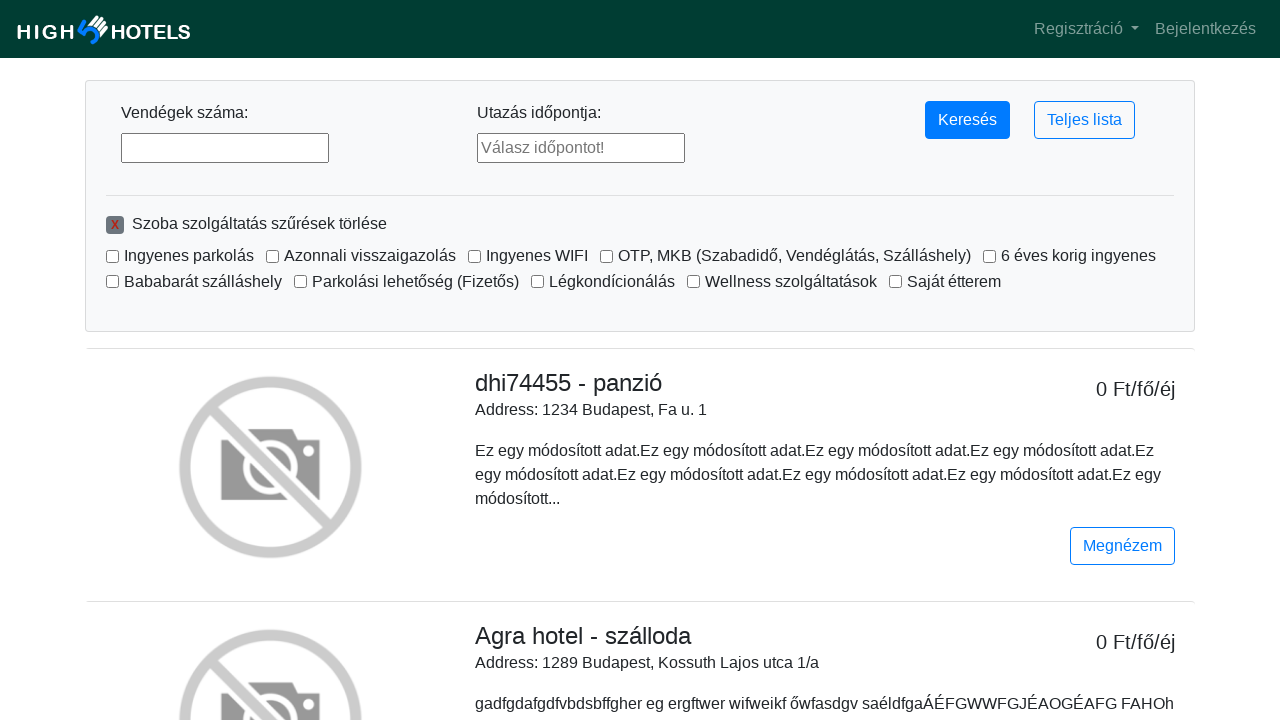